Tests dropdown selection functionality by selecting "Orange" from a fruits dropdown and "Java" from a language dropdown

Starting URL: https://letcode.in/dropdowns

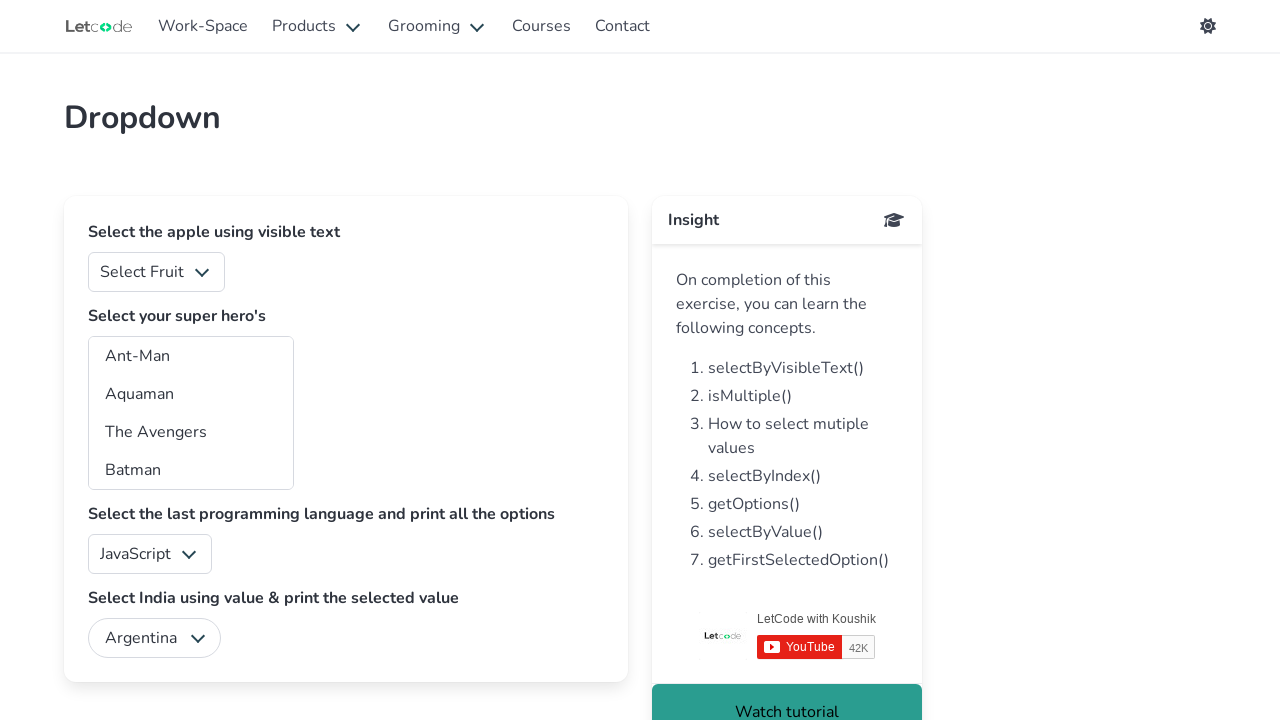

Selected 'Orange' from the fruits dropdown on #fruits
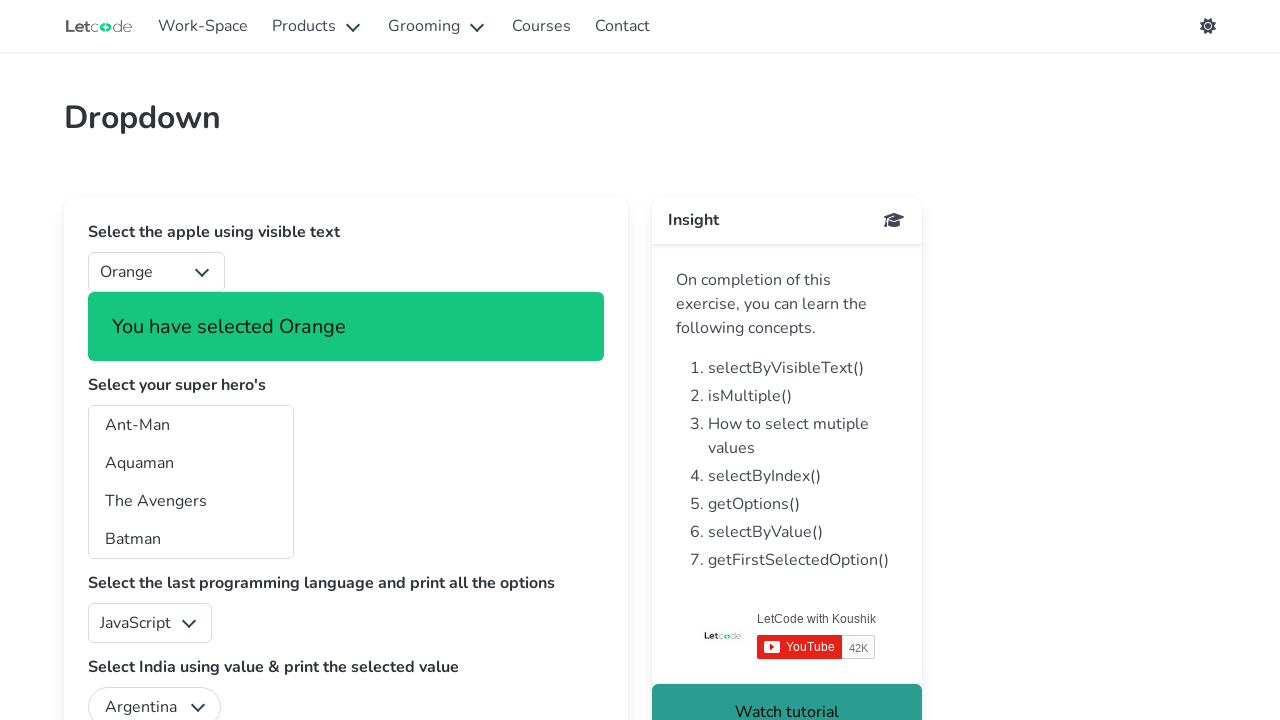

Selected 'Java' from the language dropdown on #lang
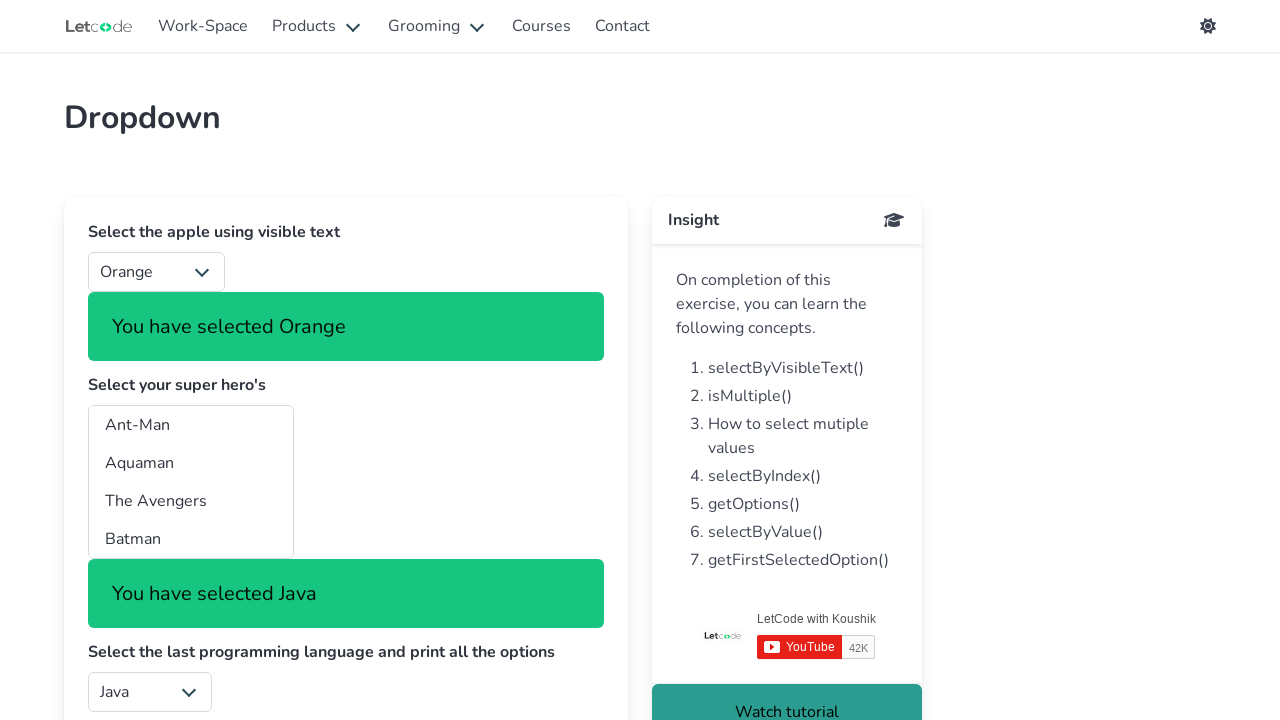

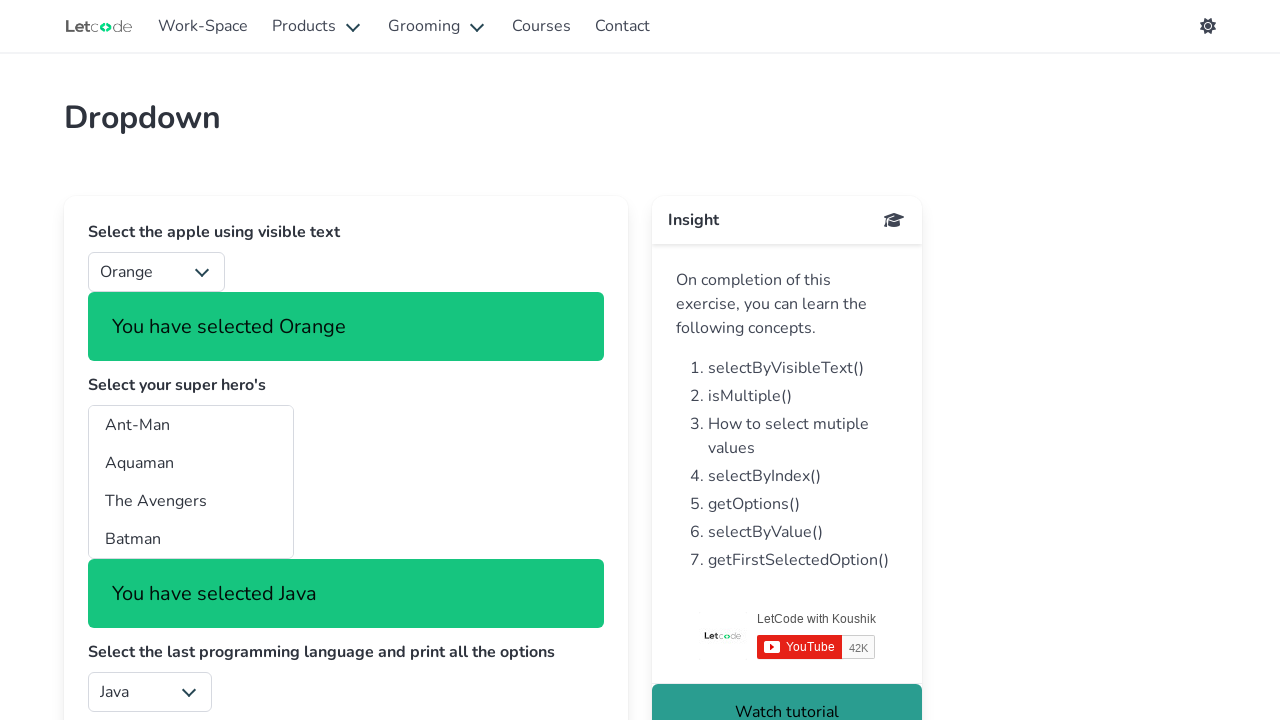